Tests injecting jQuery and jQuery Growl library into a page via JavaScript execution, then displays growl notification messages on the page.

Starting URL: http://the-internet.herokuapp.com

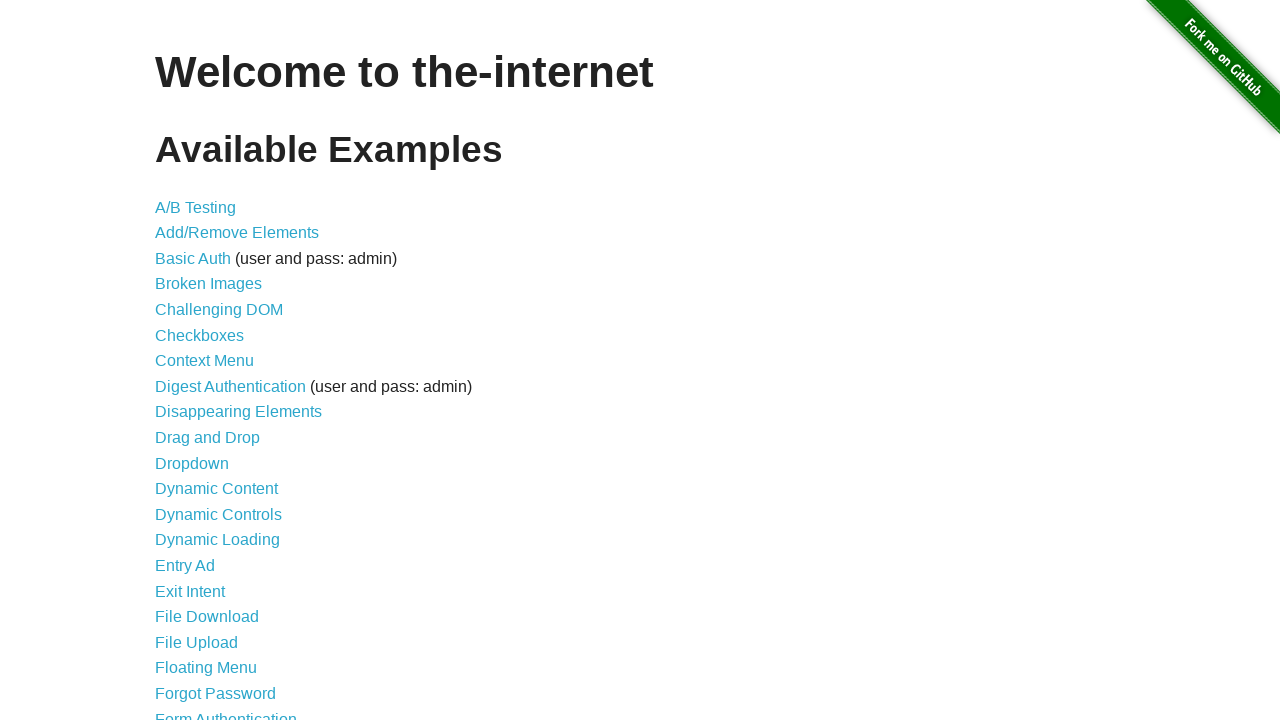

Injected jQuery library into the page
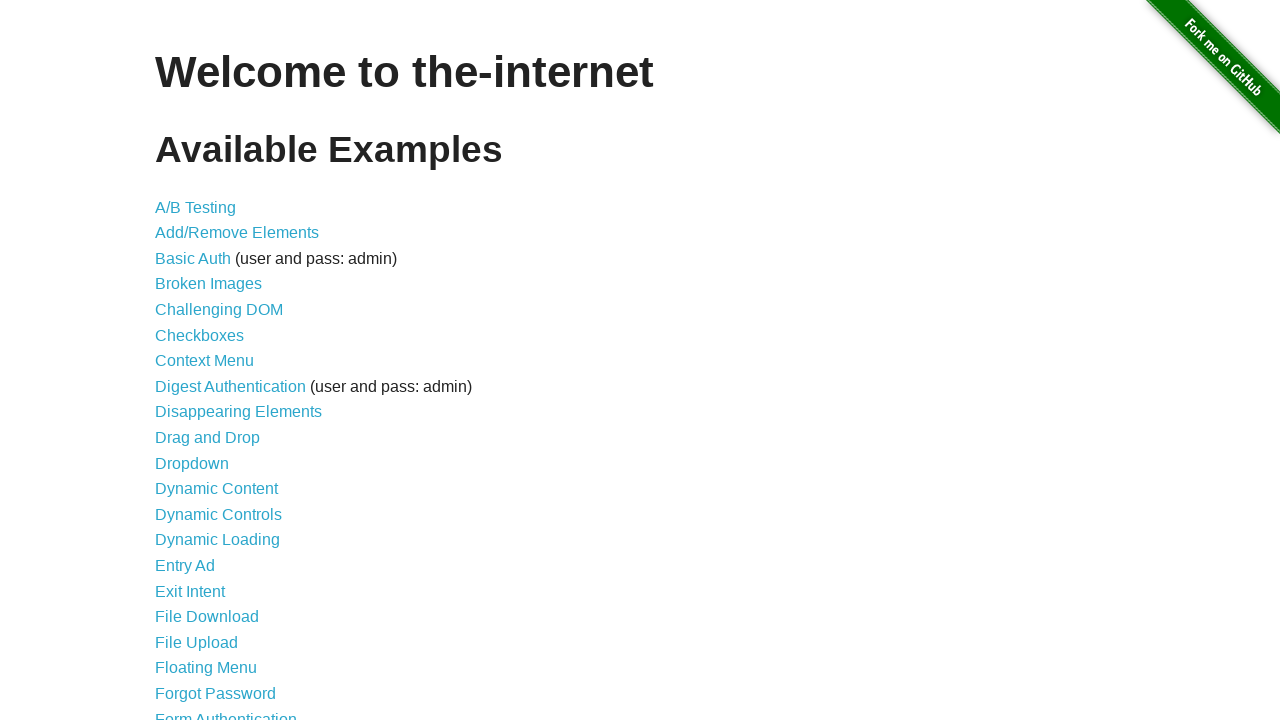

Loaded jQuery Growl plugin script
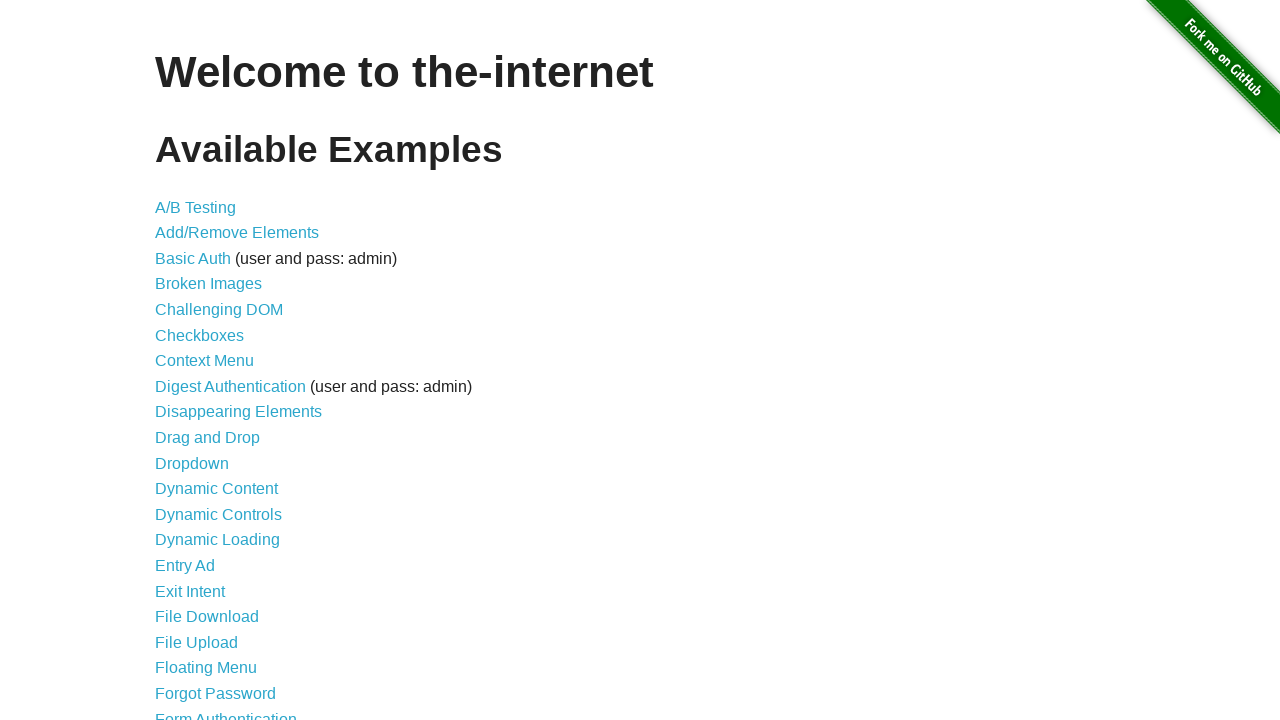

Added jQuery Growl stylesheet to page
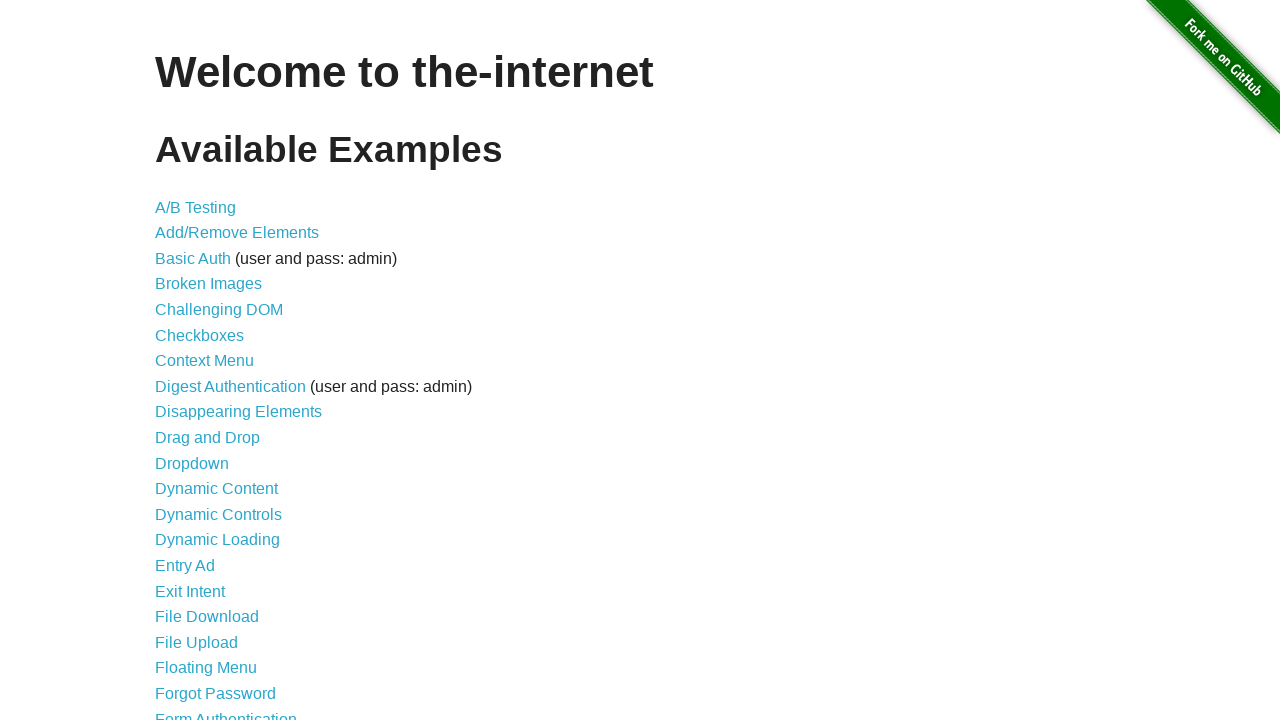

Waited for scripts and styles to load
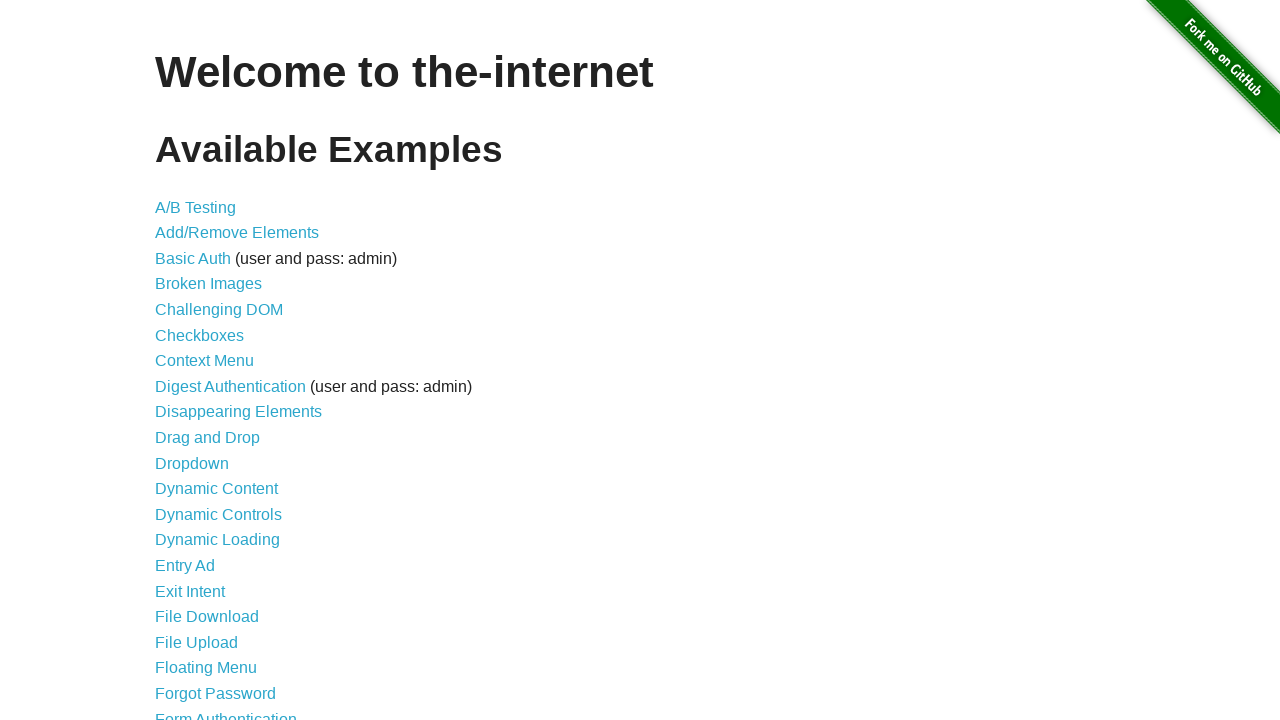

Displayed default growl notification with GET title
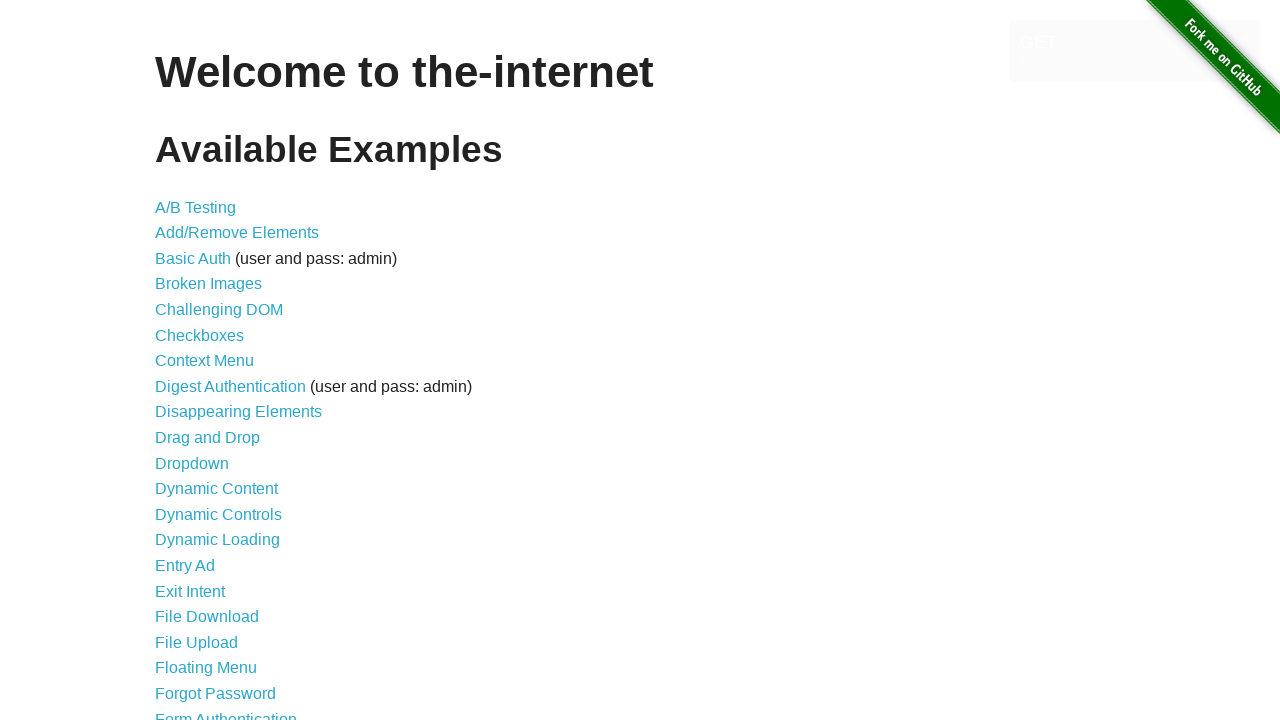

Displayed error growl notification
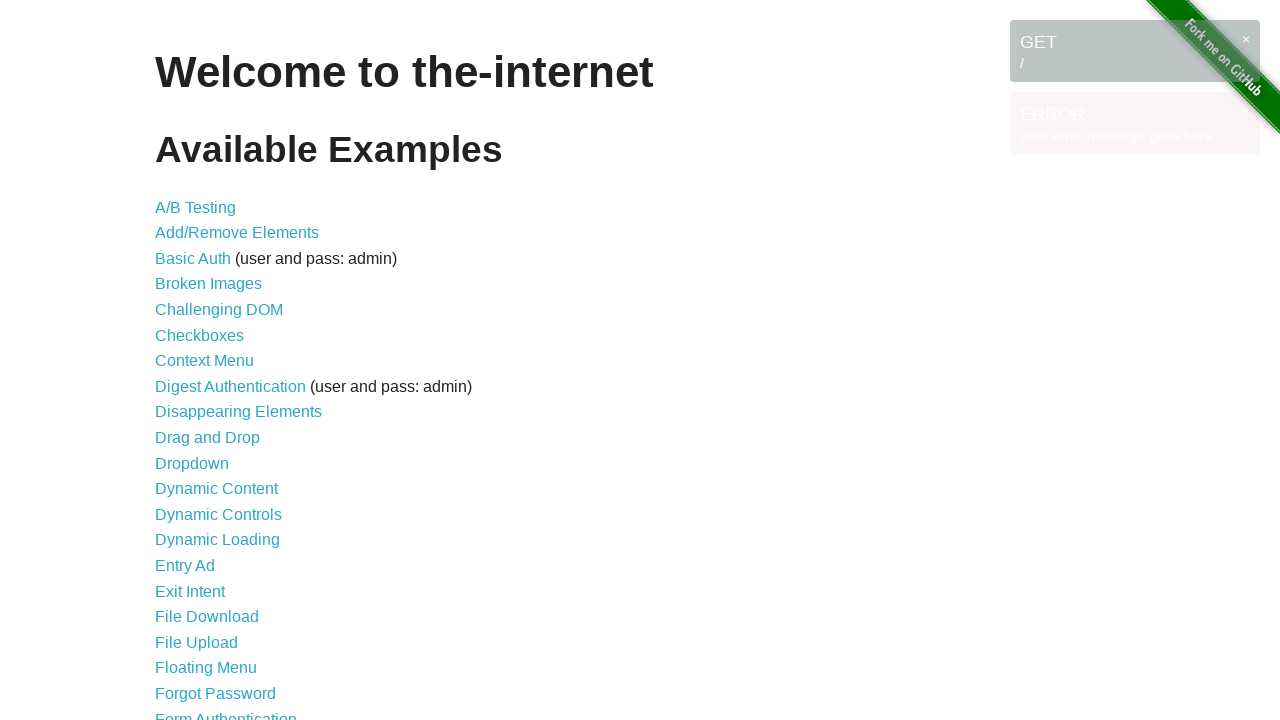

Displayed notice growl notification
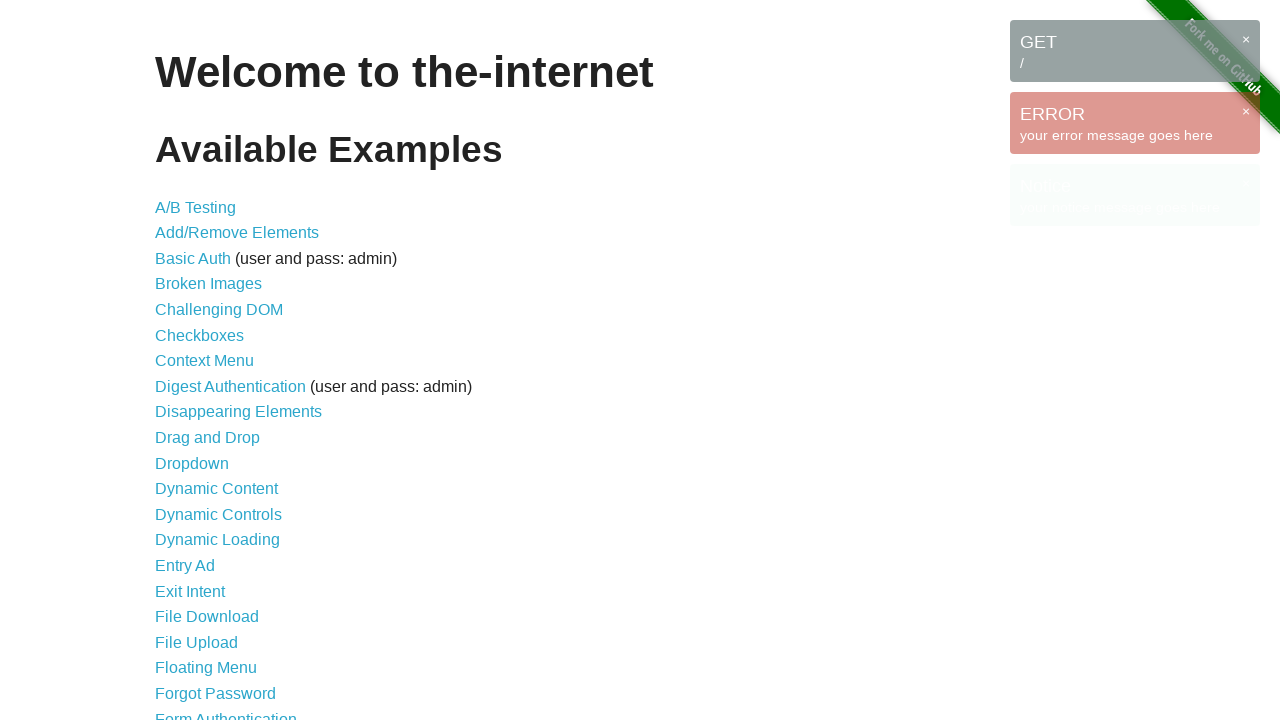

Displayed warning growl notification
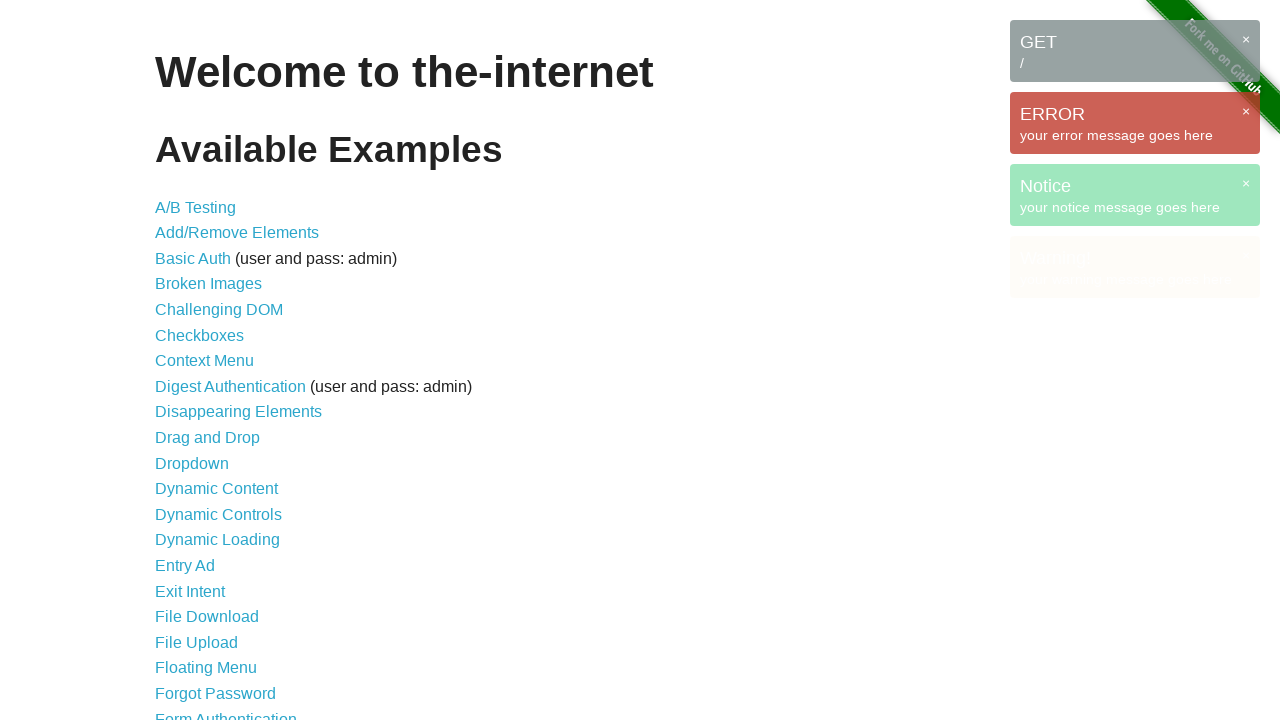

Waited to view all growl notifications
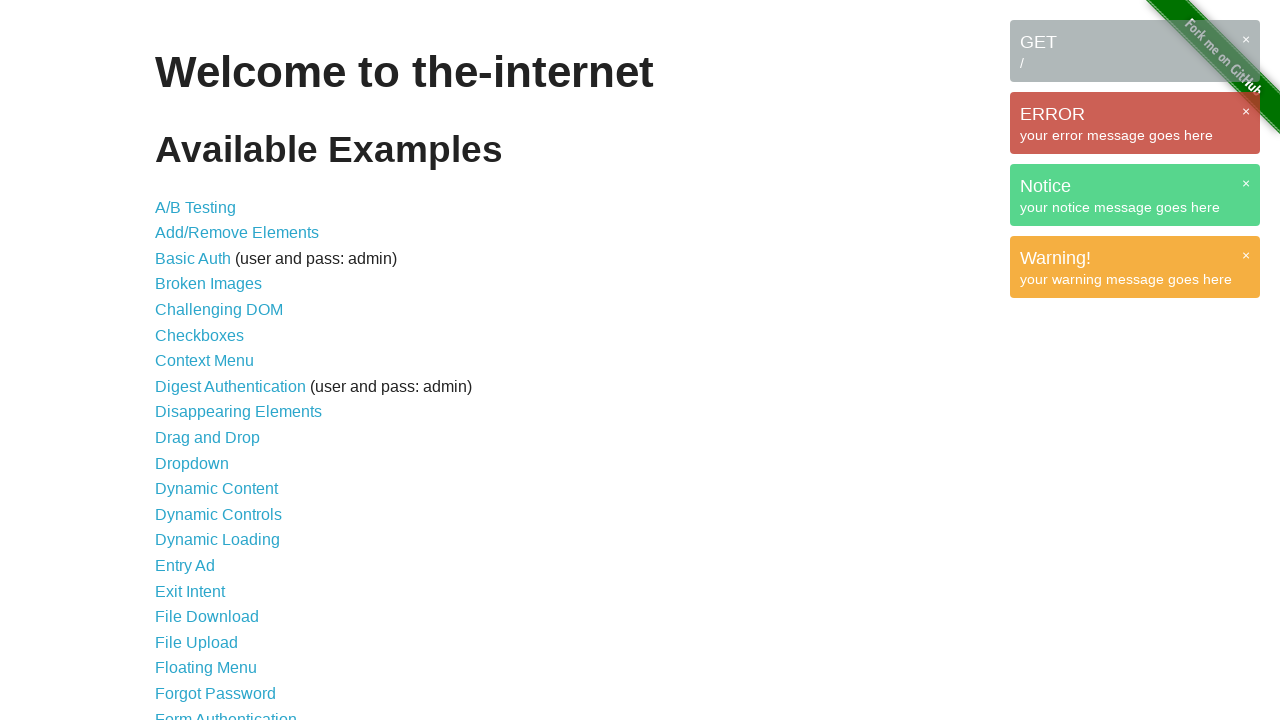

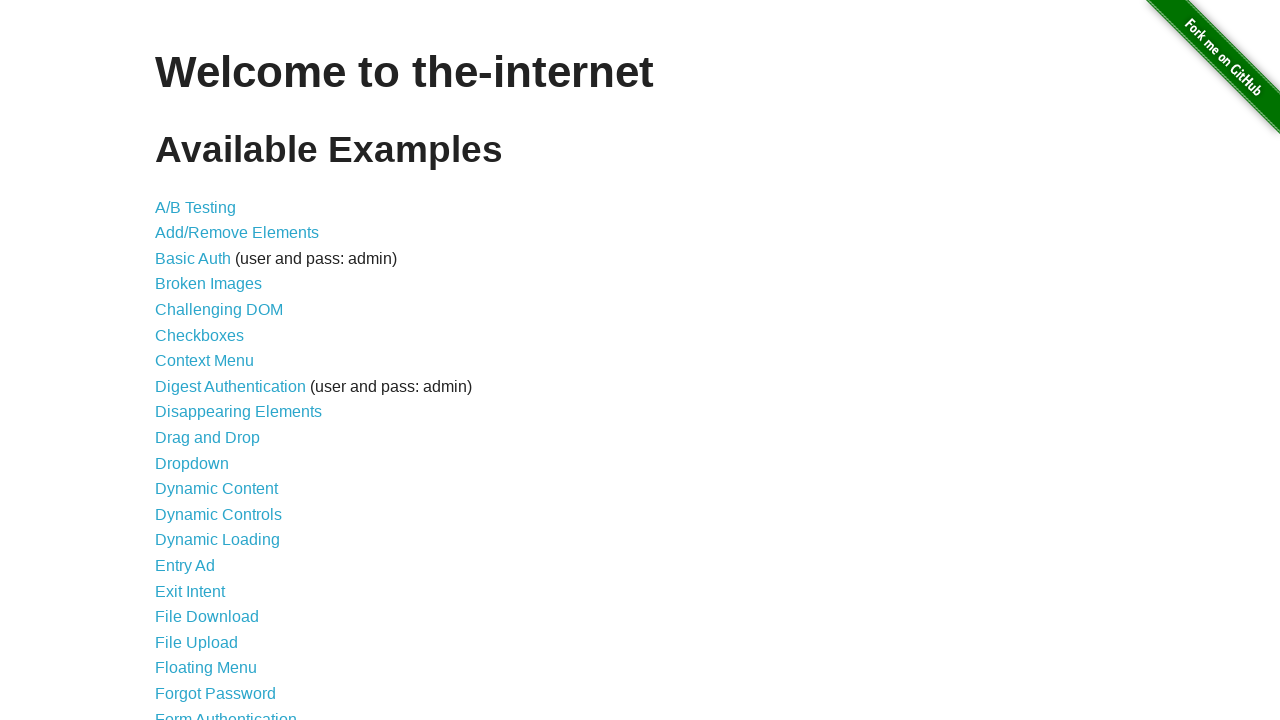